Tests registration validation when only first name is provided, verifying that an error message is displayed and account is not created

Starting URL: https://www.sharelane.com/cgi-bin/register.py?page=1&zip_code=12345

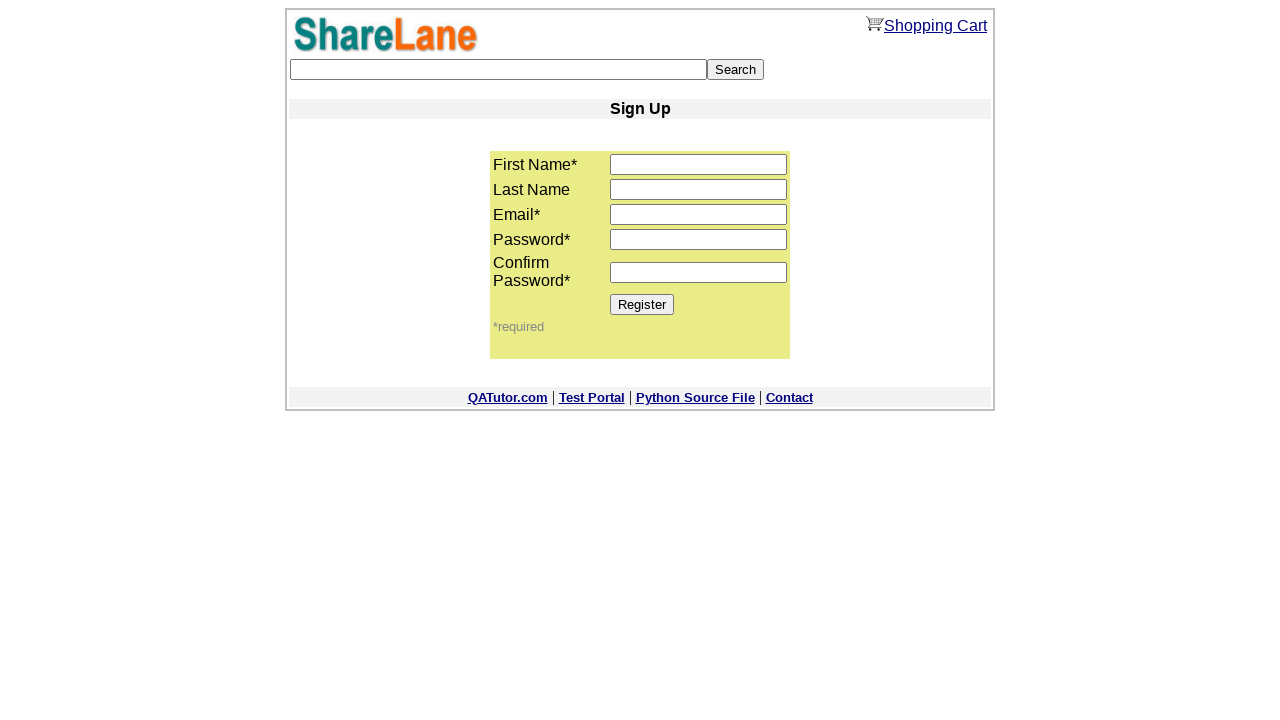

Filled first name field with 'Ivan' on input[name='first_name']
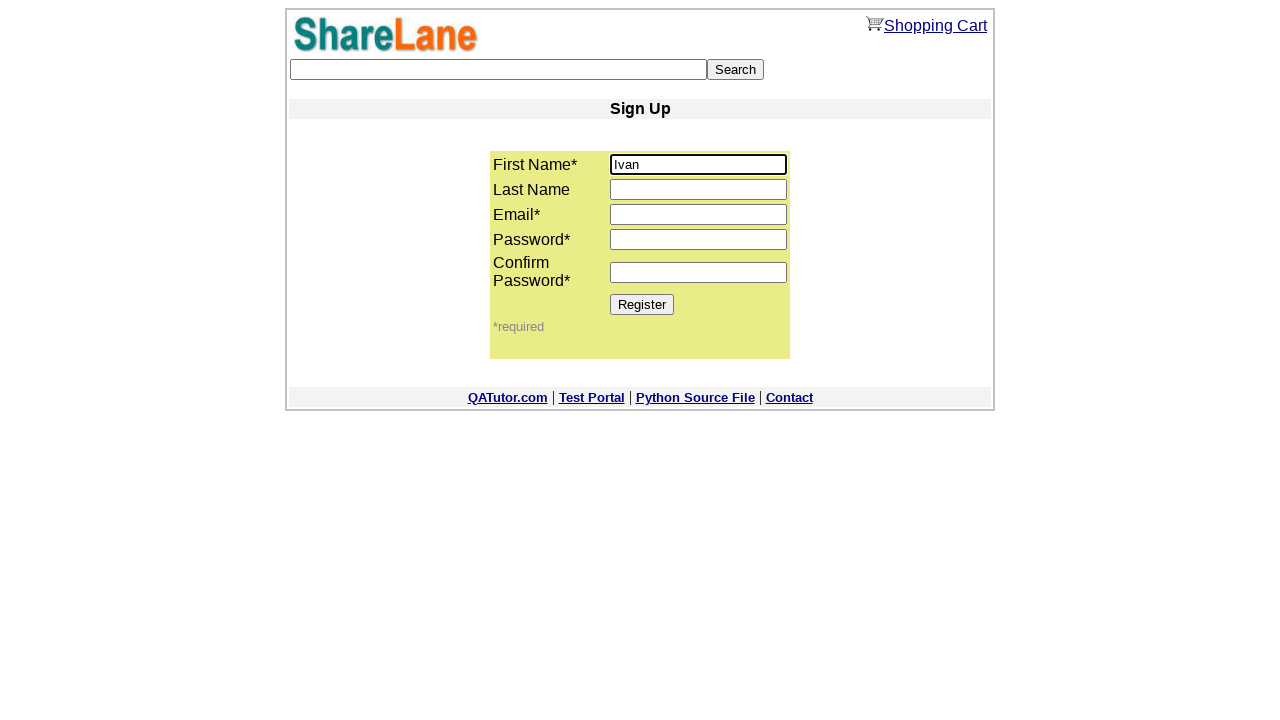

Clicked Register button at (642, 304) on input[value='Register']
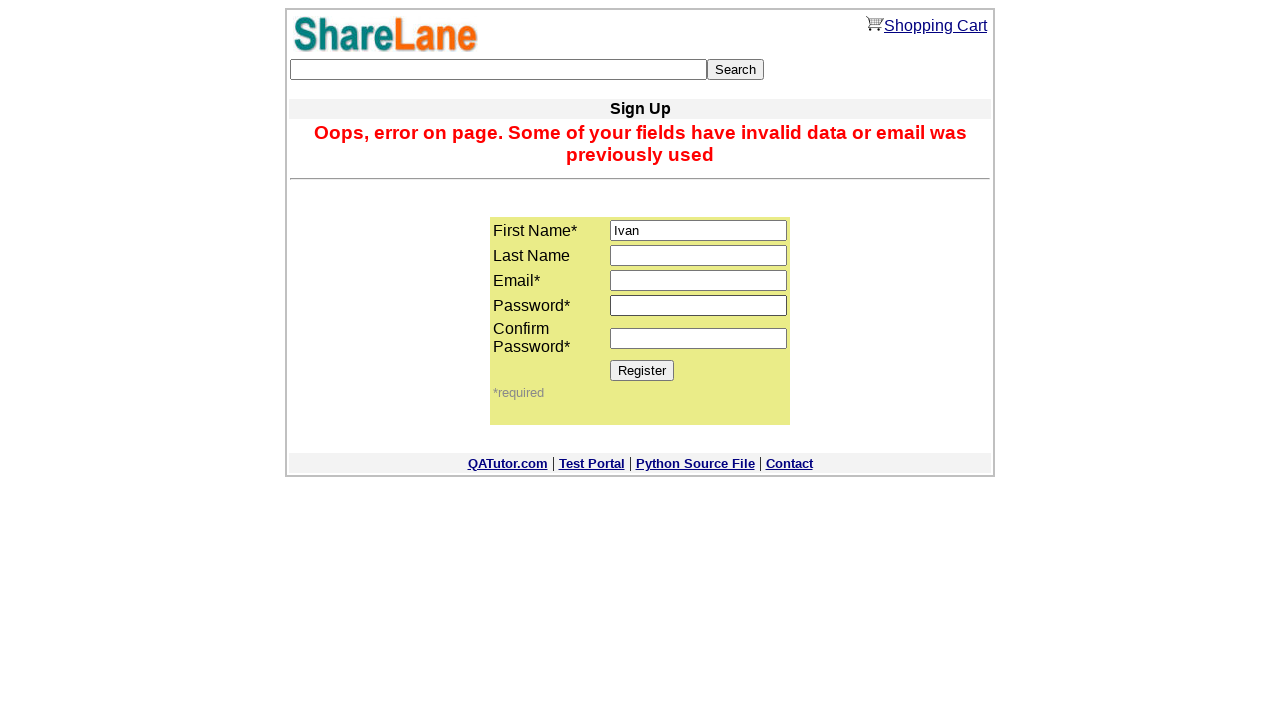

Error message displayed confirming validation failure when only first name provided
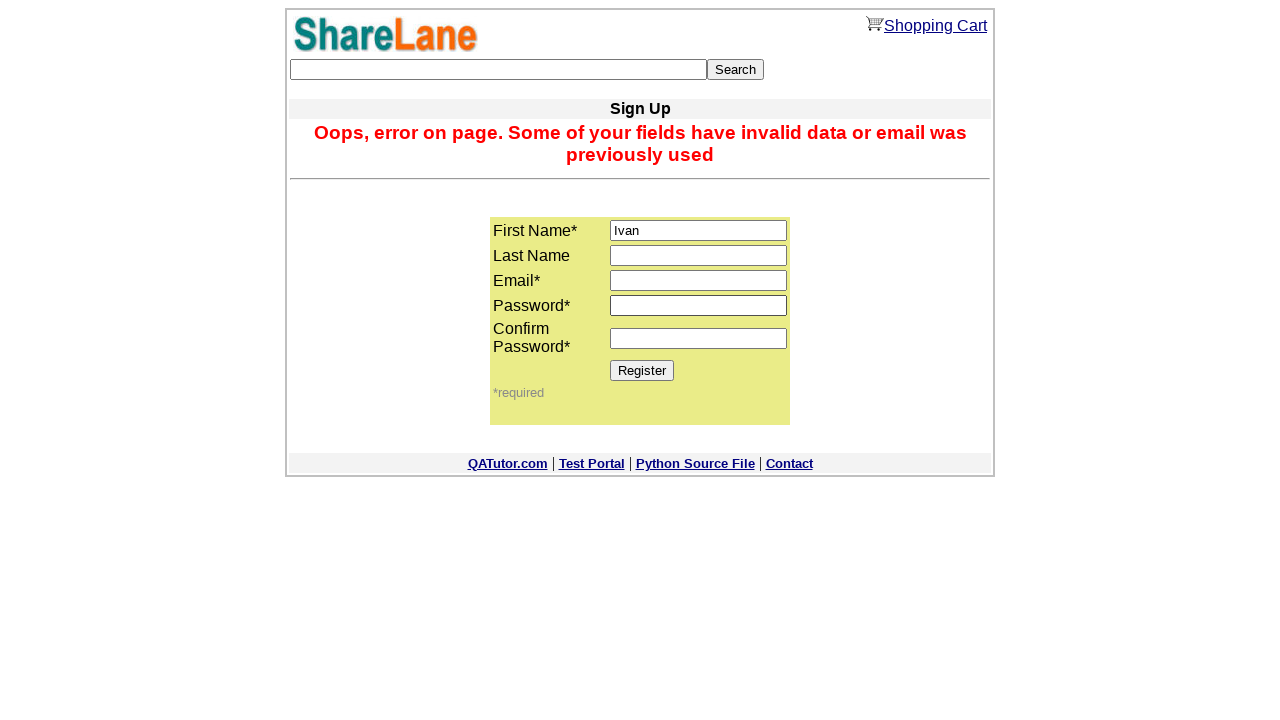

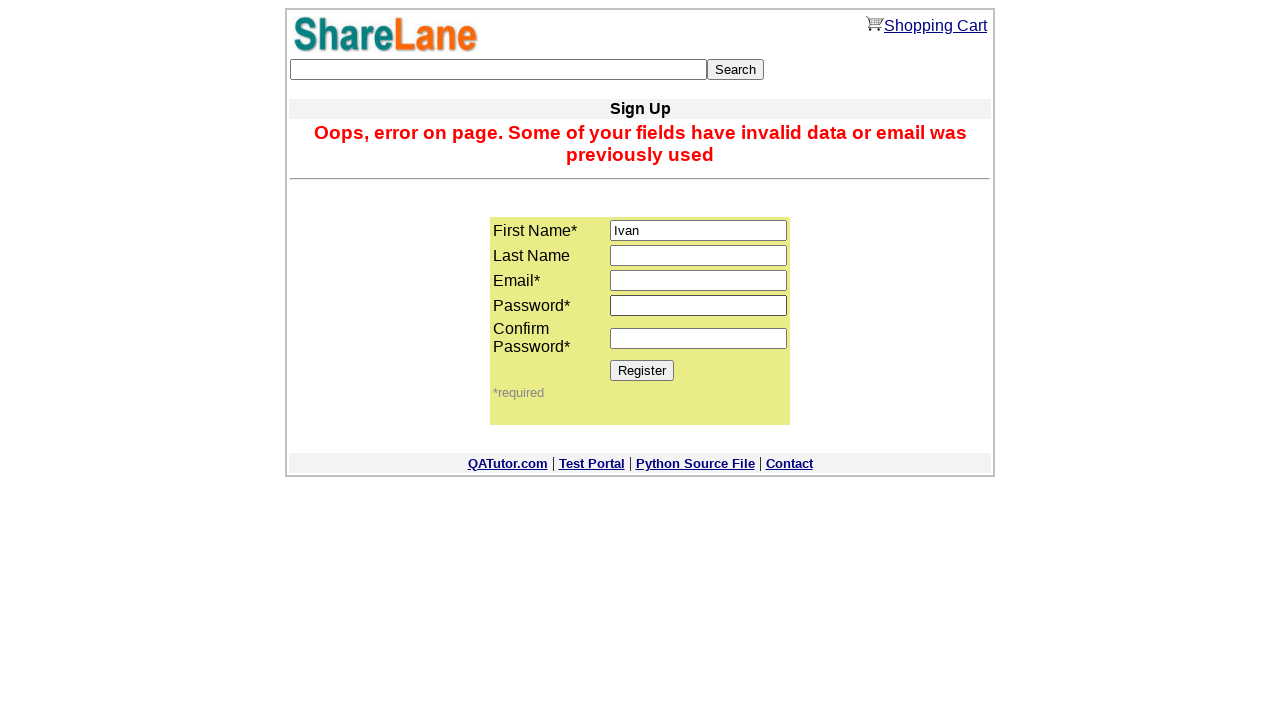